Waits for a price to drop to $100, books it, then solves a mathematical problem using the calculated logarithm value

Starting URL: http://suninjuly.github.io/explicit_wait2.html

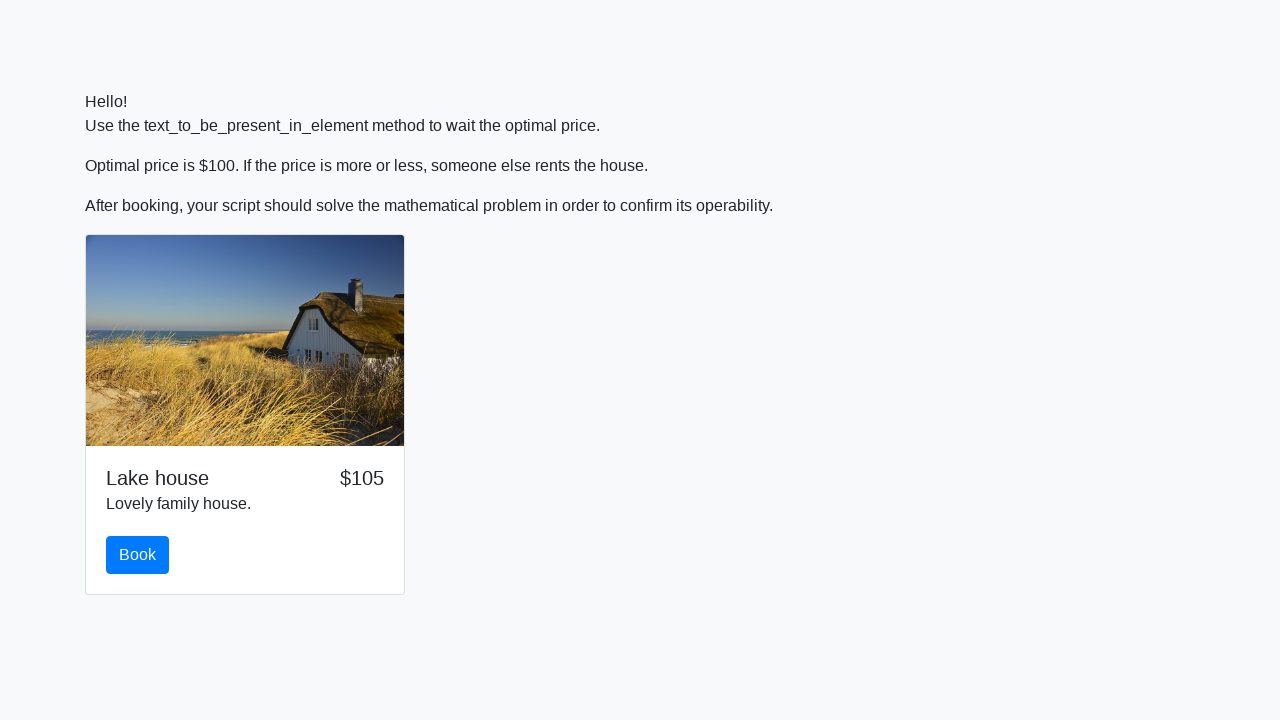

Waited for price to drop to $100
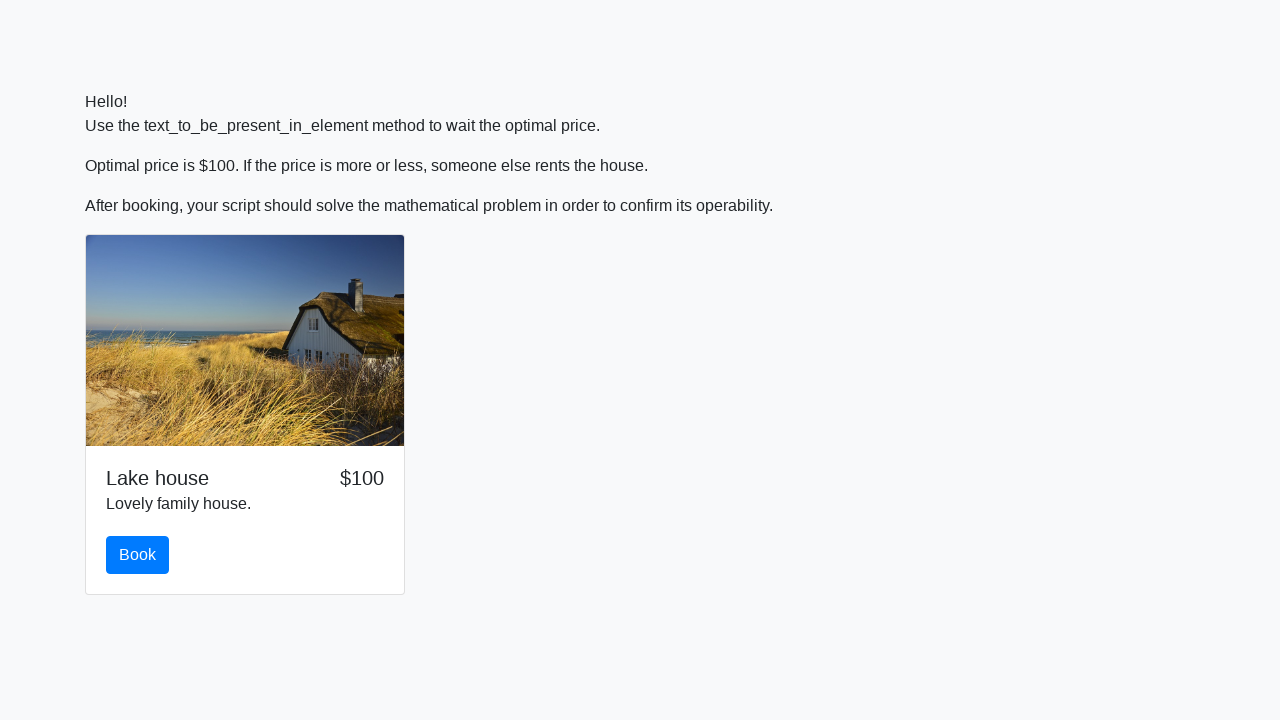

Clicked the book button at (138, 555) on #book
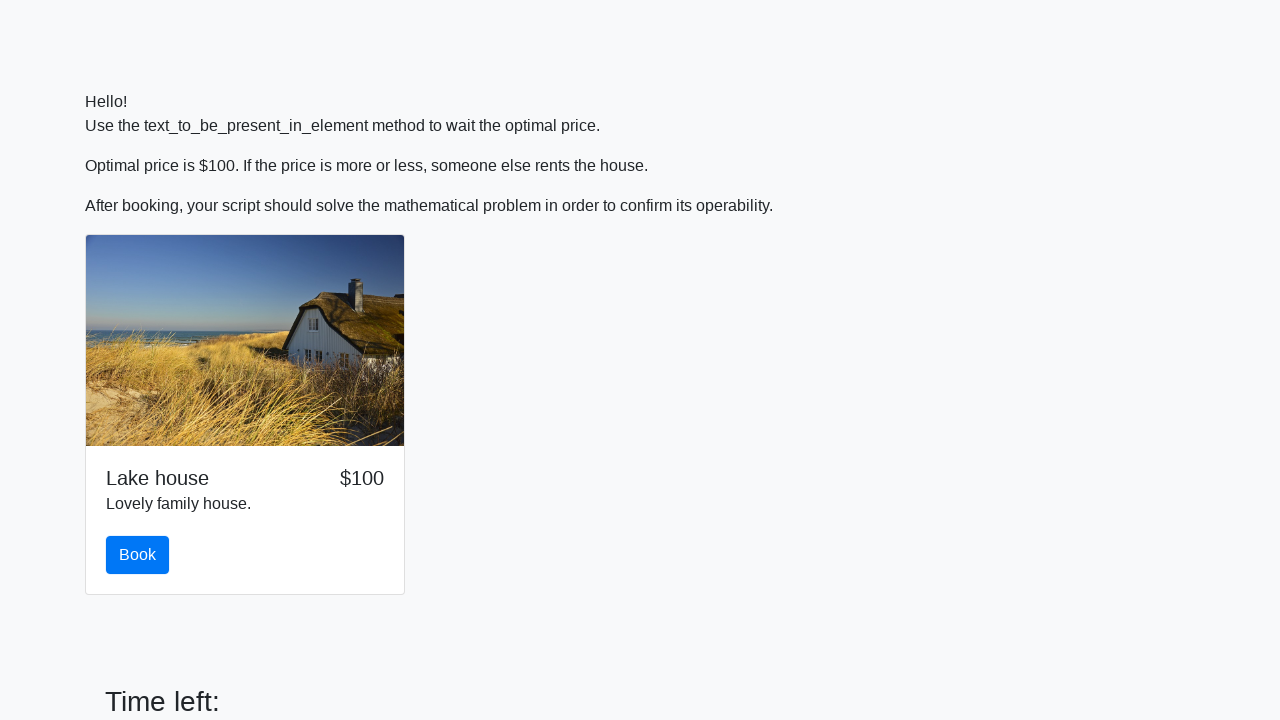

Retrieved input value: 265
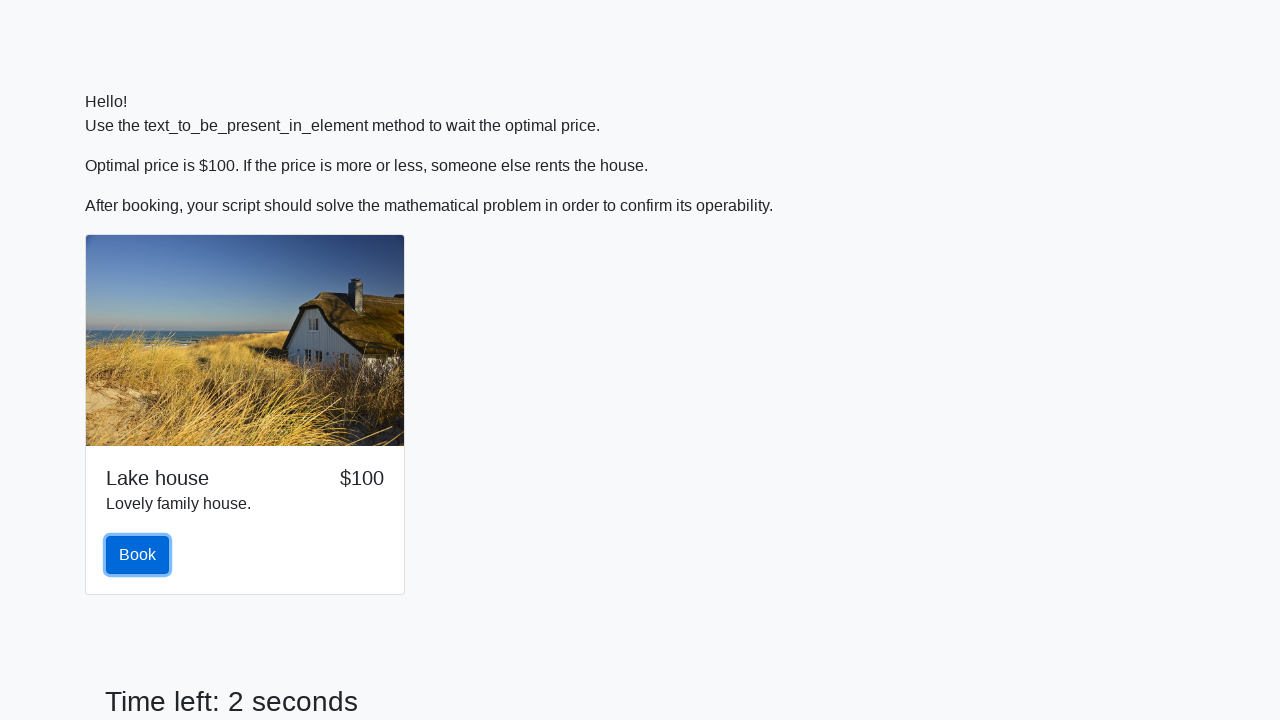

Calculated logarithm result: 2.3728685218473275
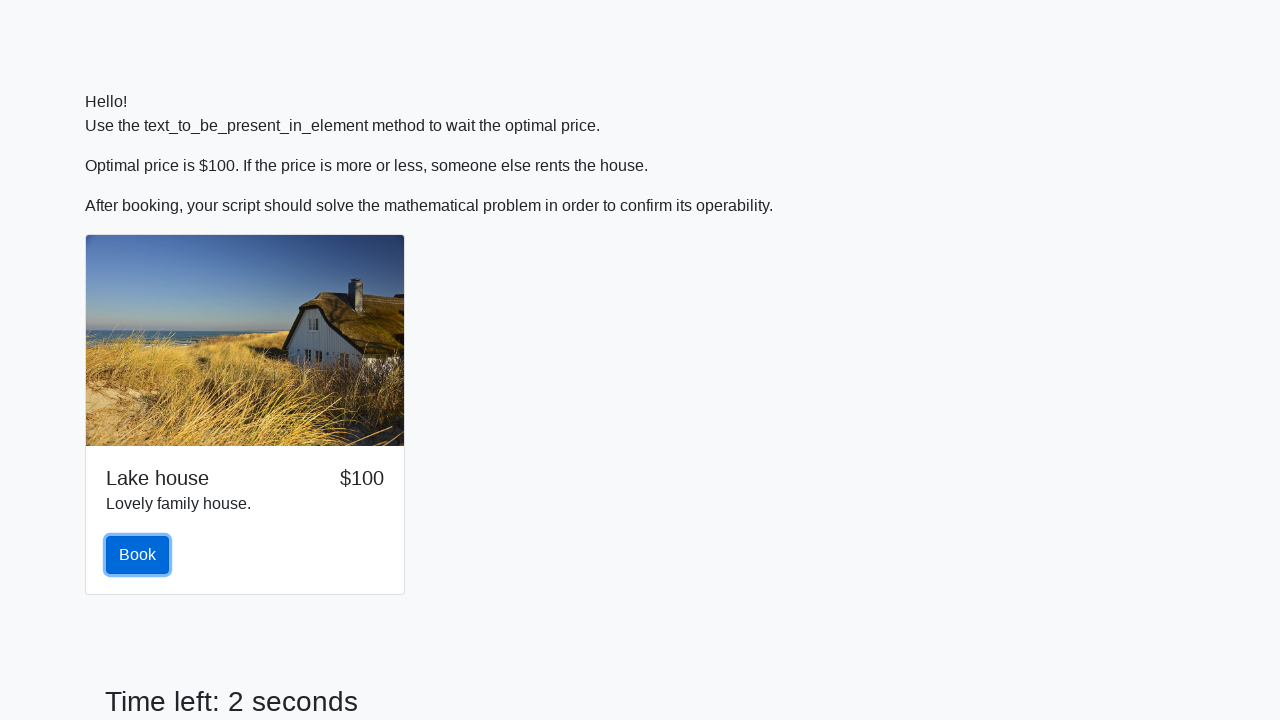

Filled answer field with calculated value on #answer
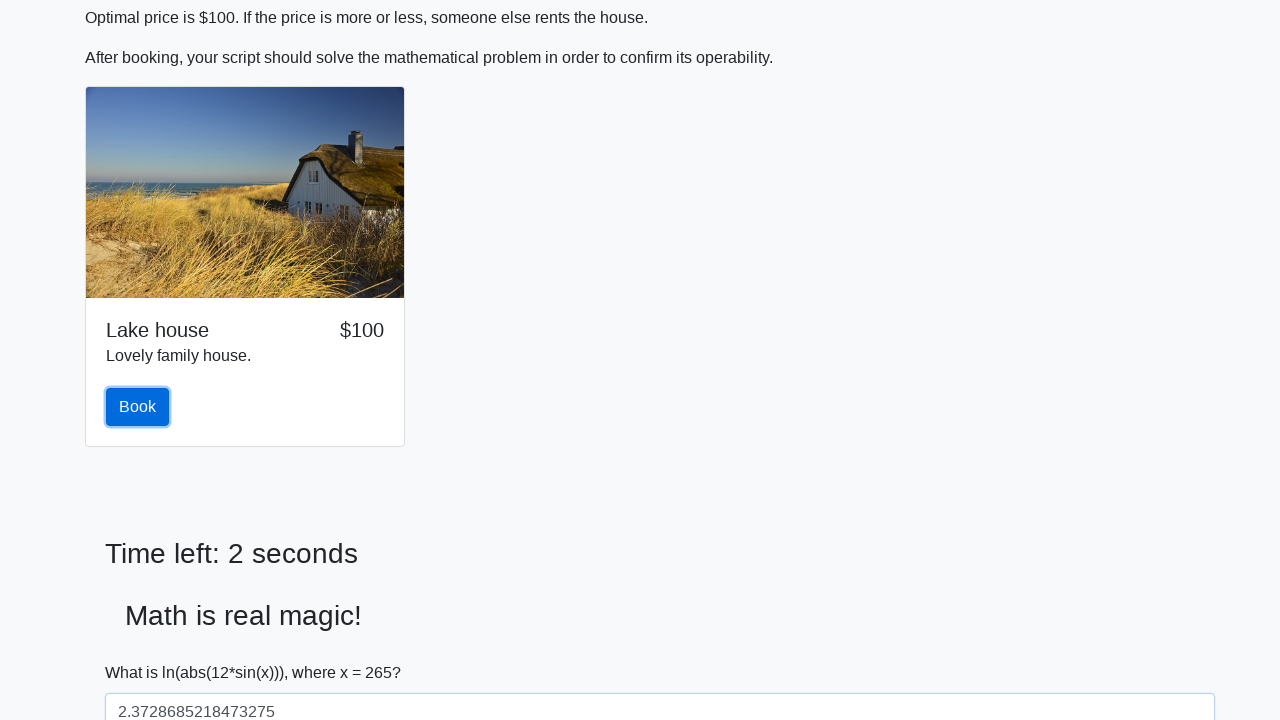

Clicked solve button to submit solution at (143, 651) on #solve
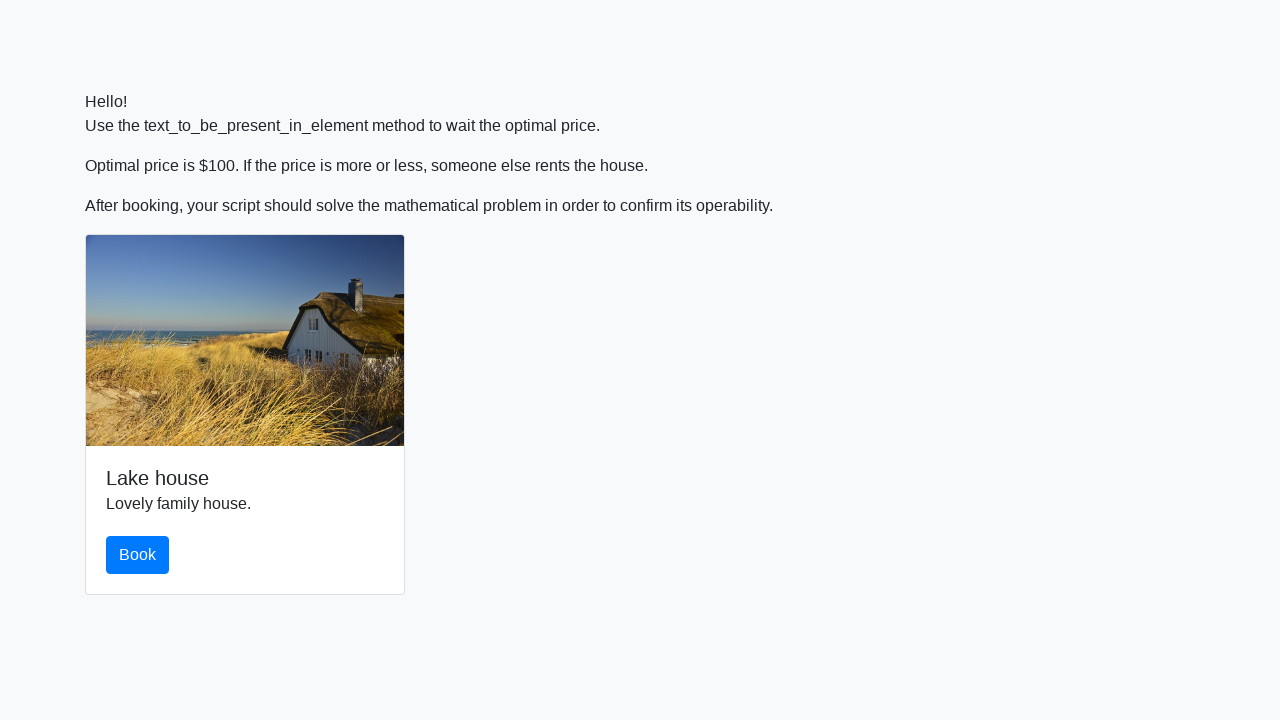

Waited for page response
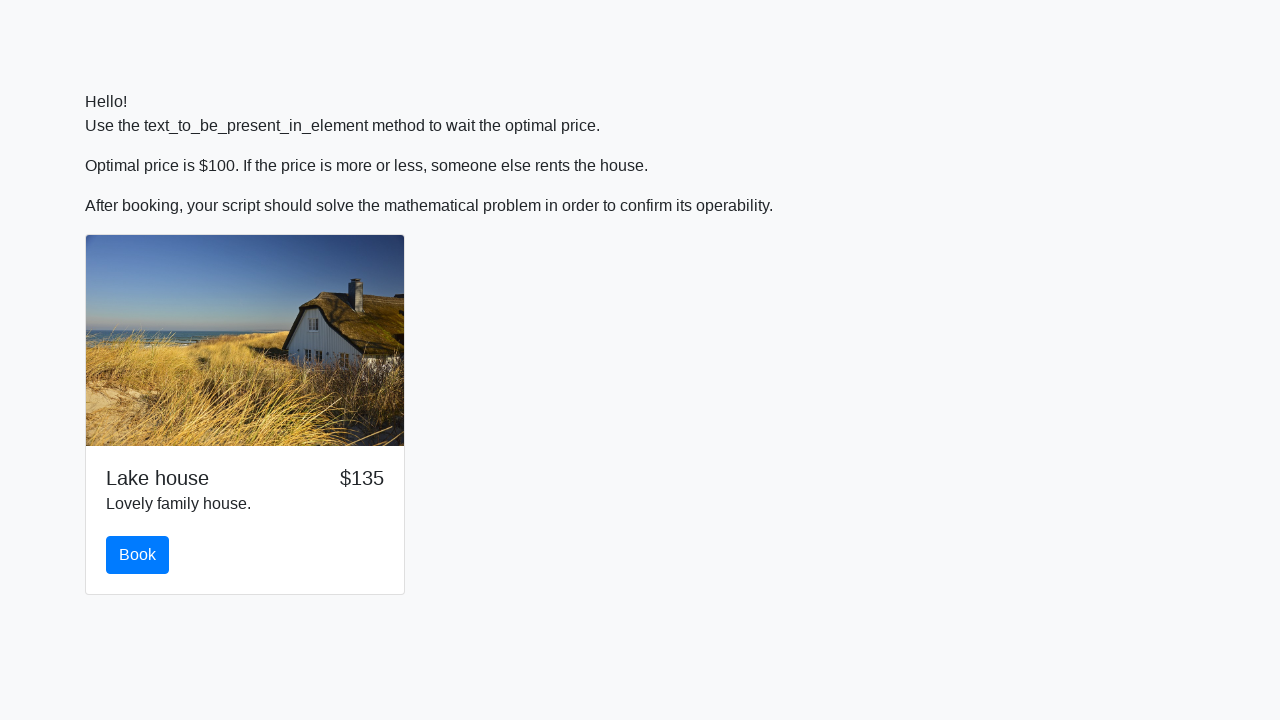

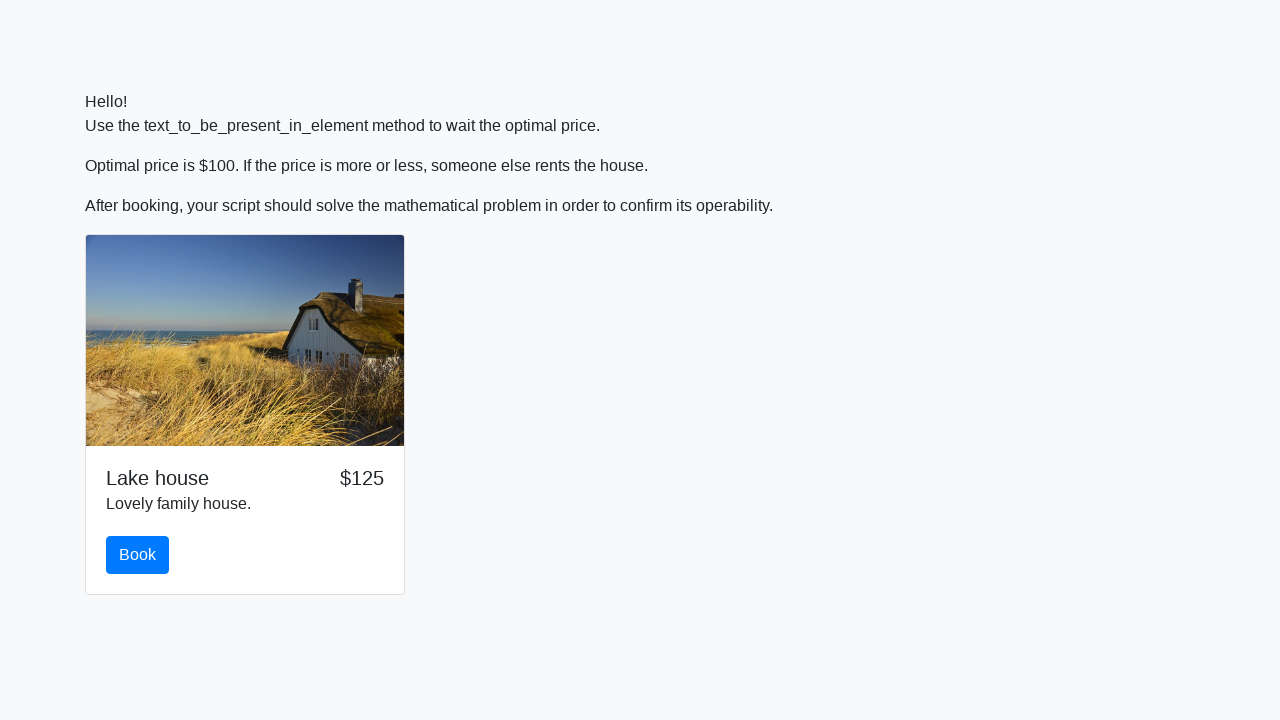